Tests table sorting on table2 by clicking the dues column header with helpful CSS class markup and verifying the column sorts correctly.

Starting URL: http://the-internet.herokuapp.com/tables

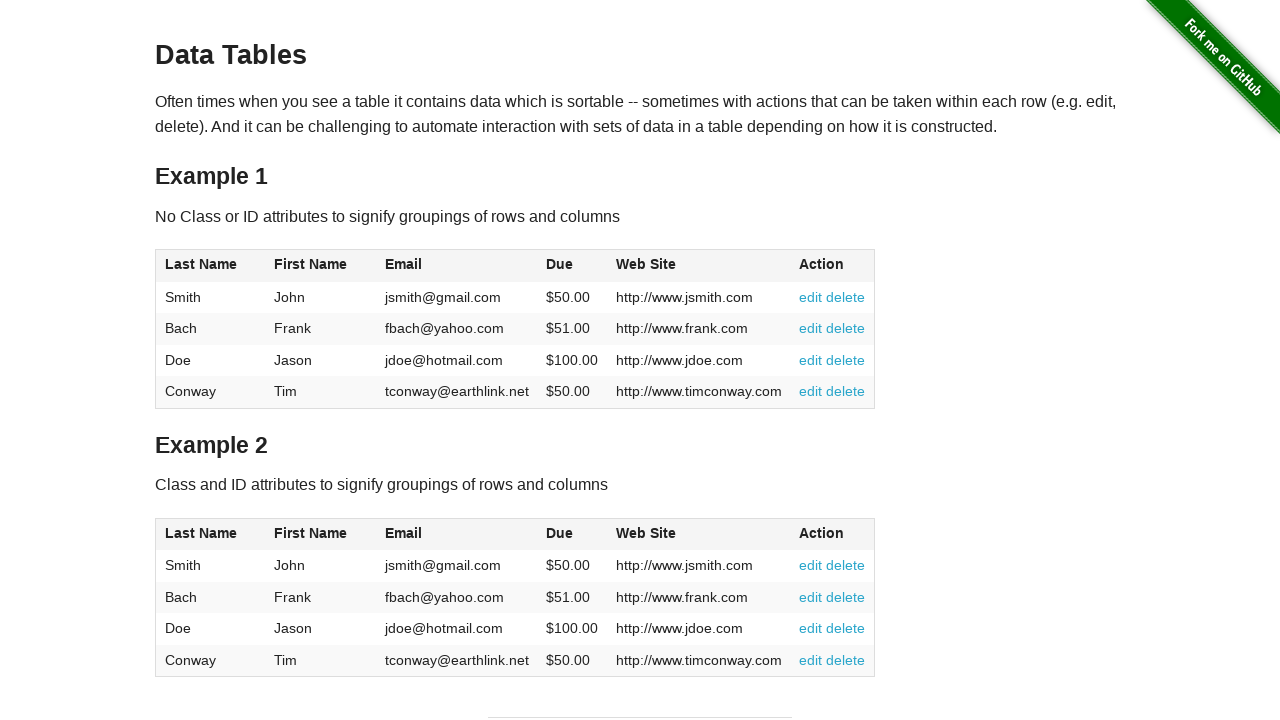

Clicked dues column header in table2 to sort at (560, 533) on #table2 thead .dues
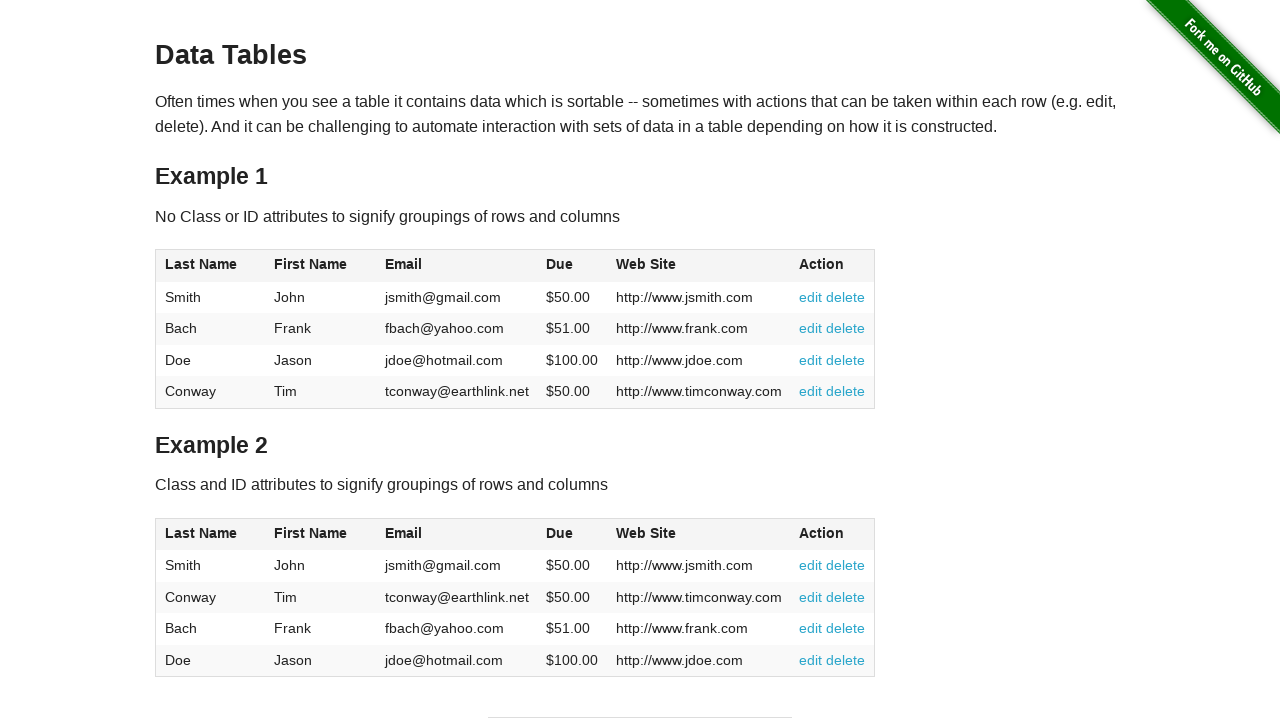

Table2 updated after sorting dues column
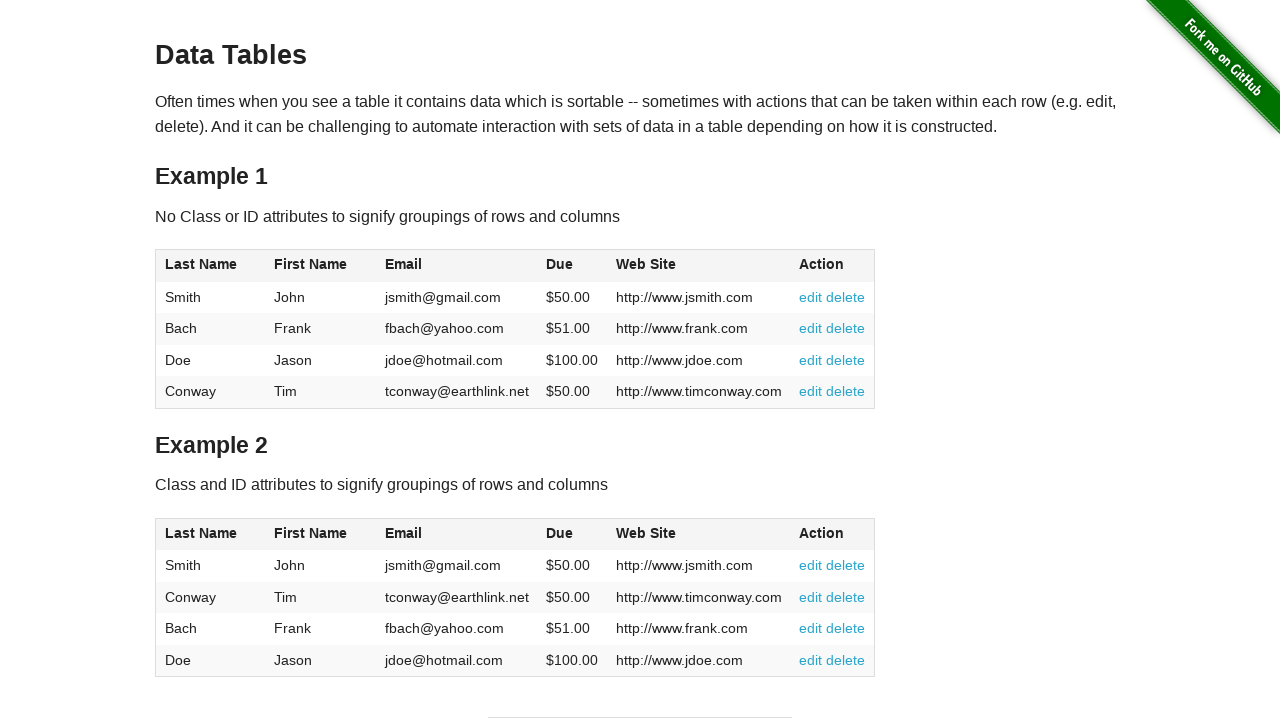

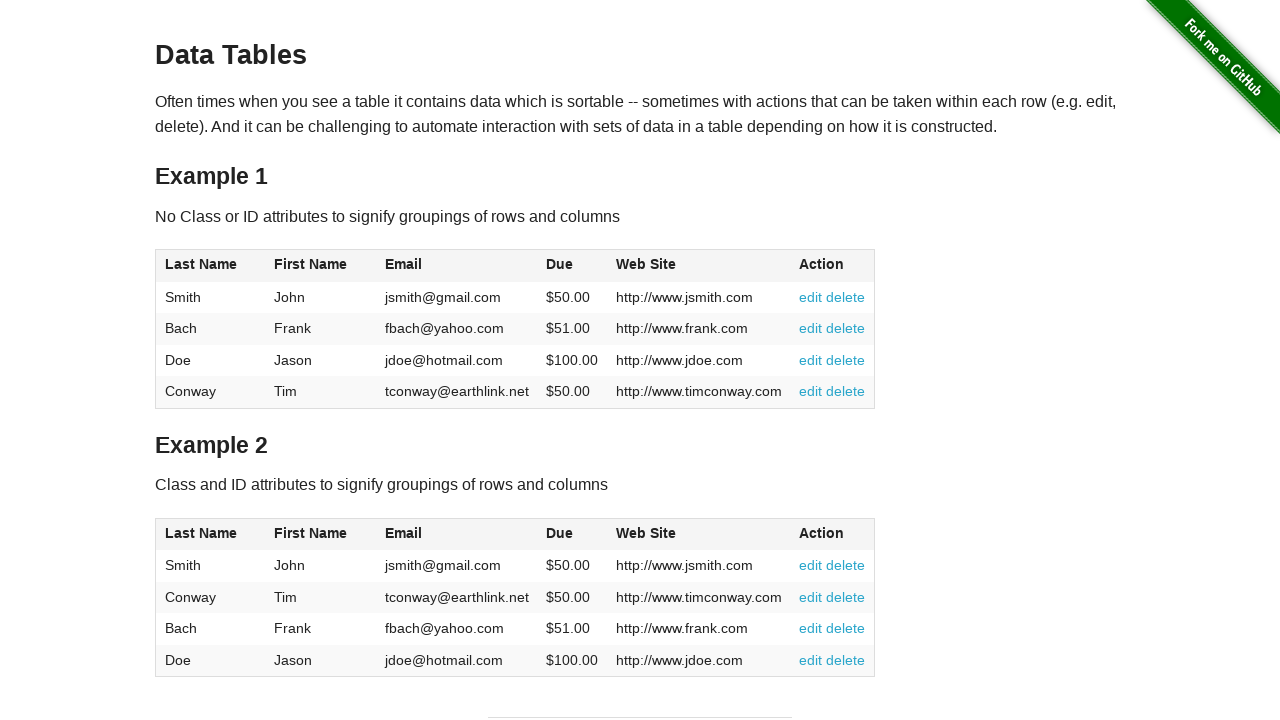